Navigates to a practice page and interacts with a courses table, verifying the table structure and that data is present in table cells.

Starting URL: http://qaclickacademy.com/practice.php

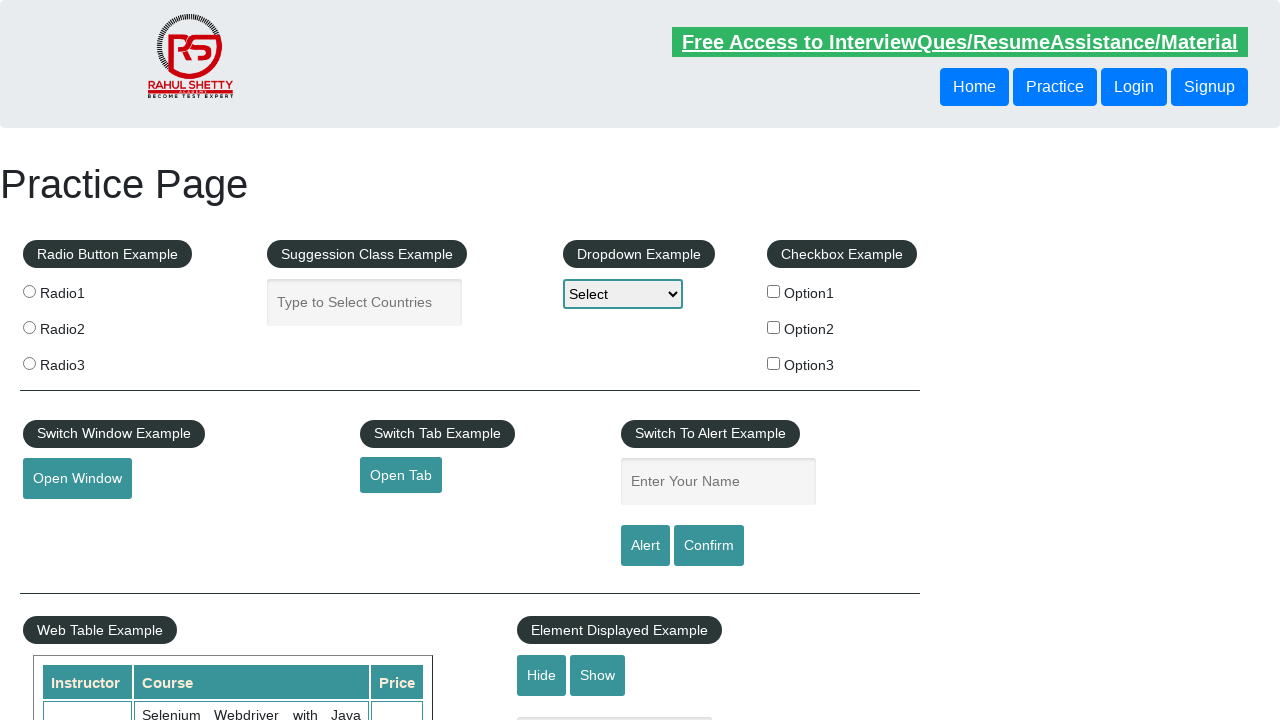

Waited for courses table to be visible
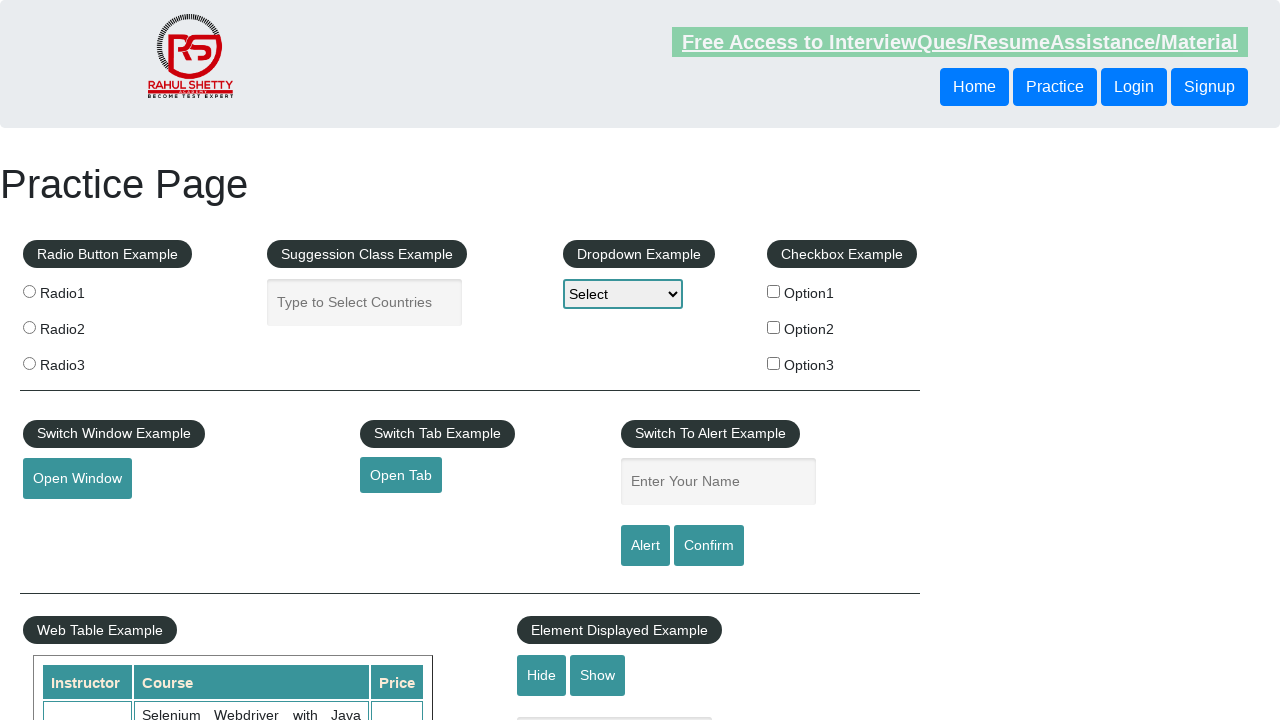

Located the courses table element
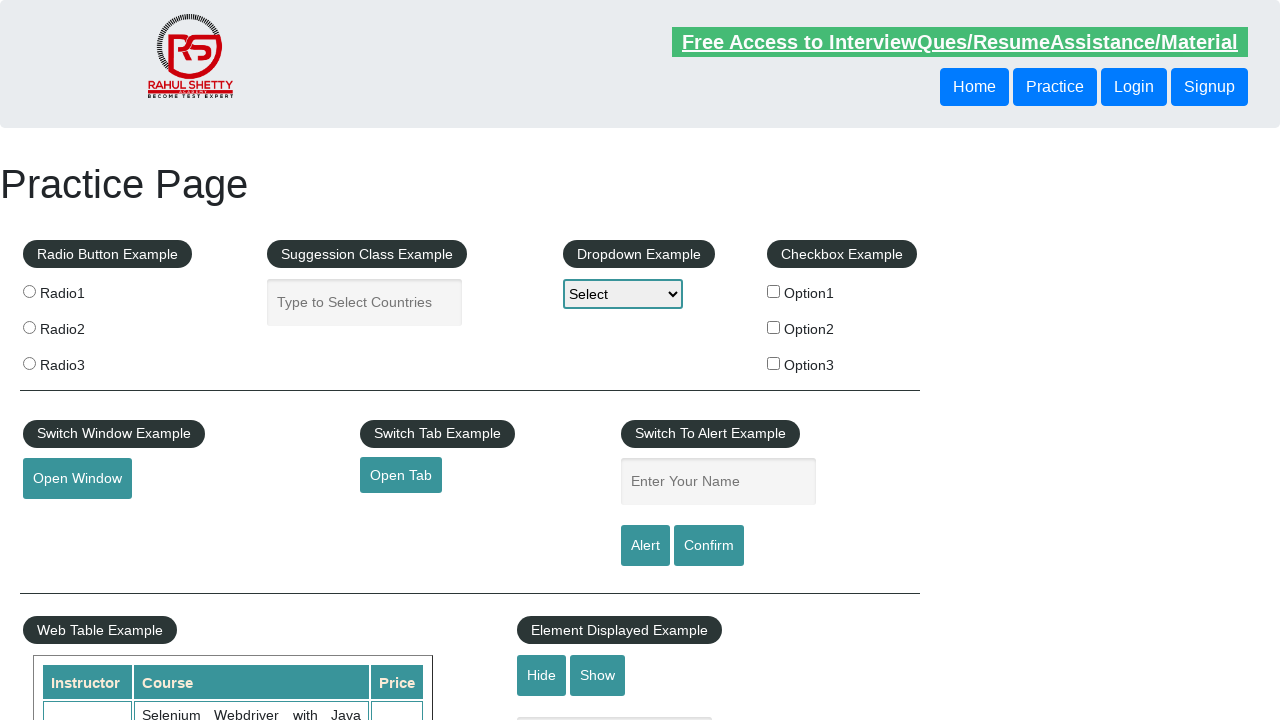

Located all table rows in the courses table
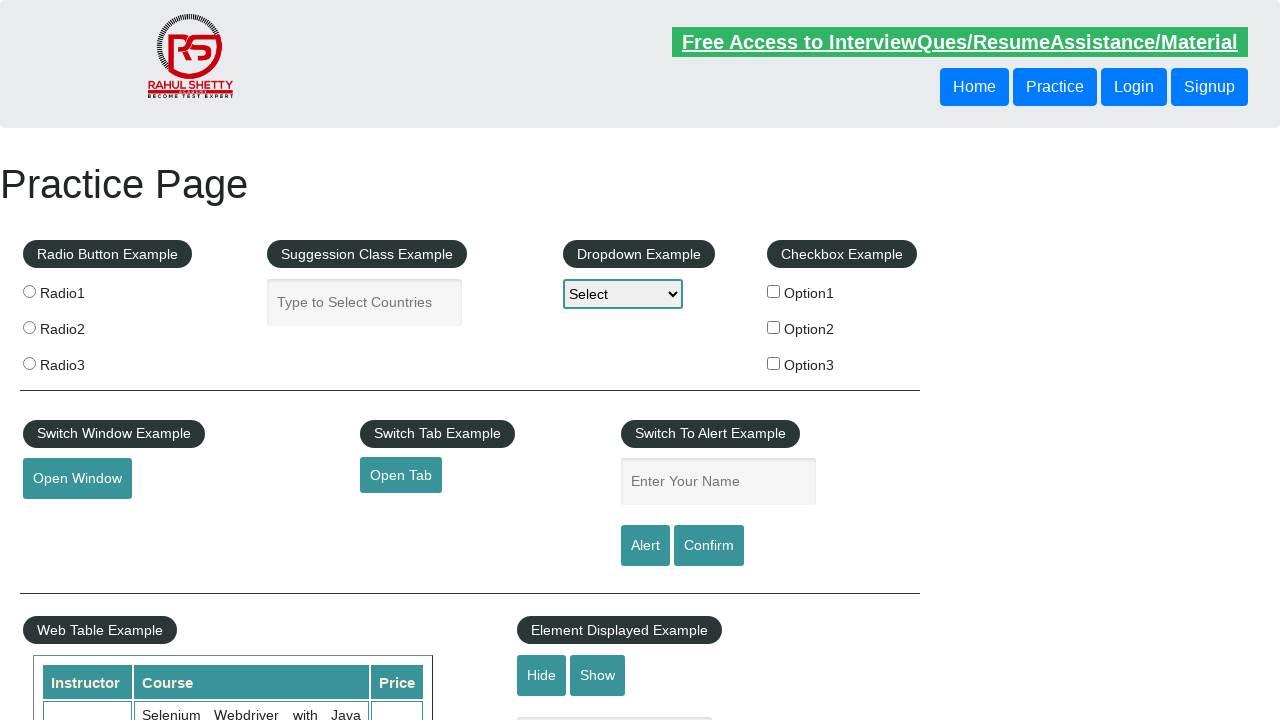

Verified first table row is present
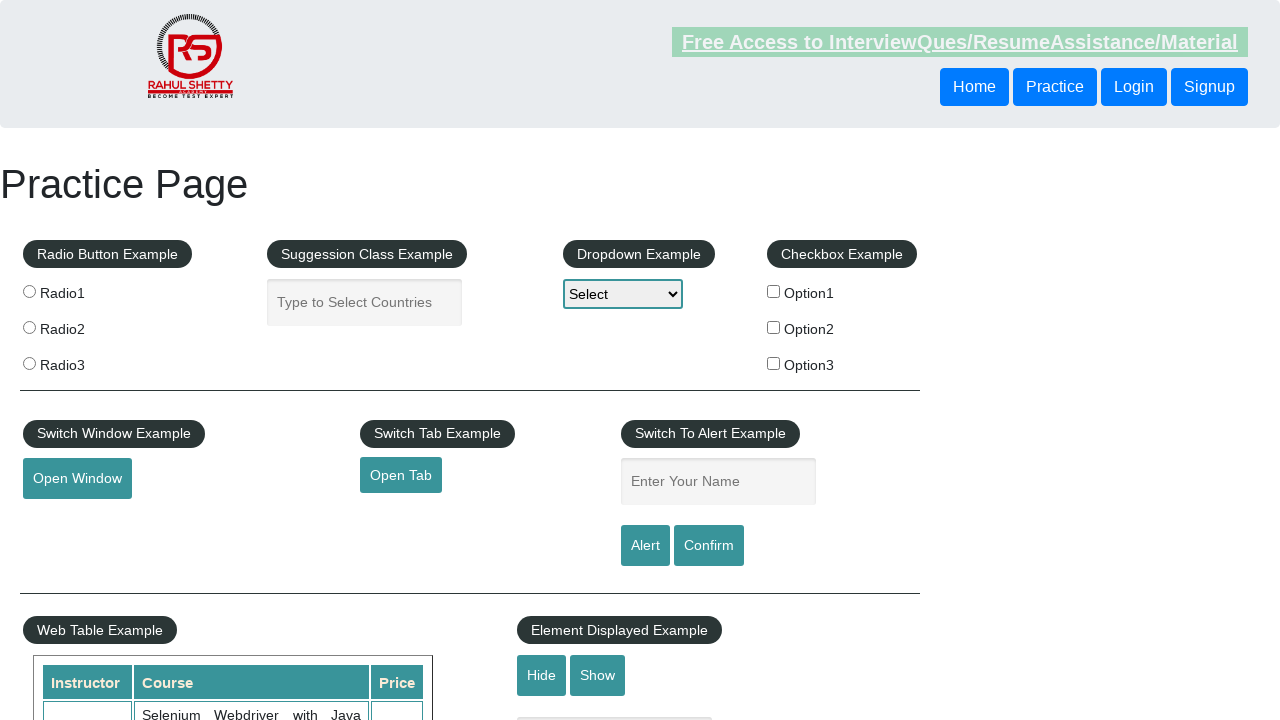

Located the third row in the courses table
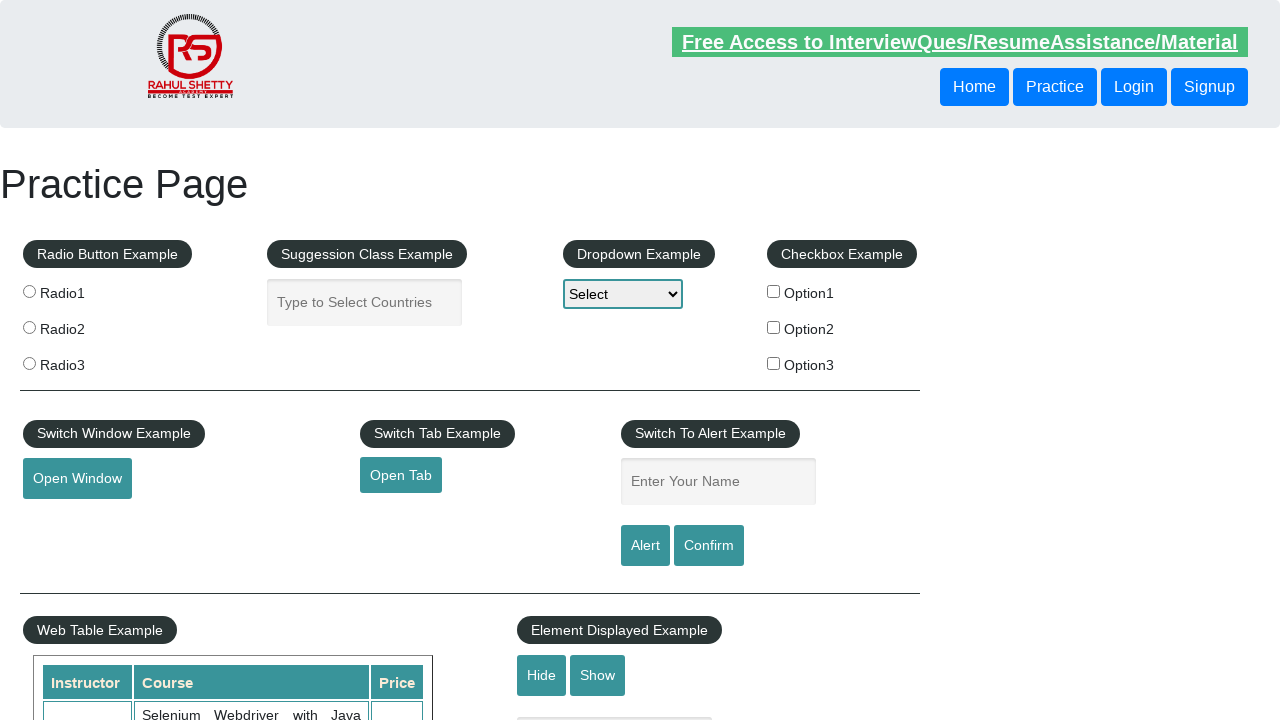

Verified first table data cell in third row is present
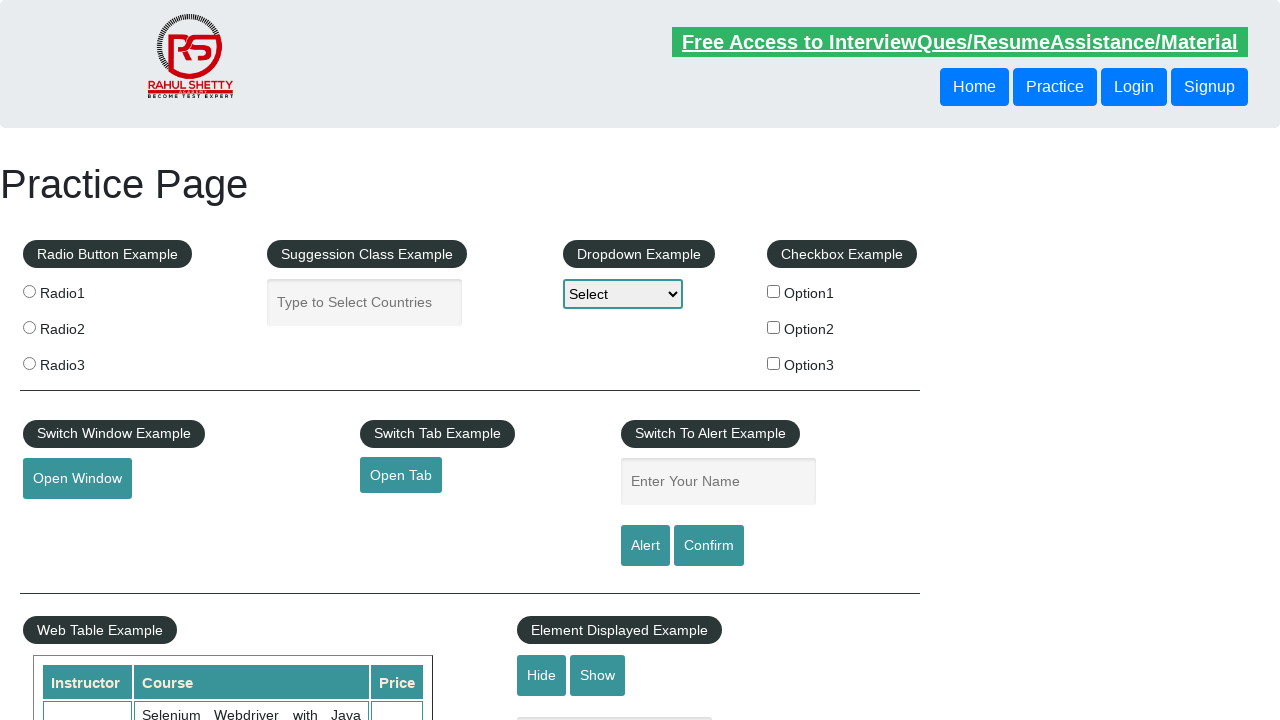

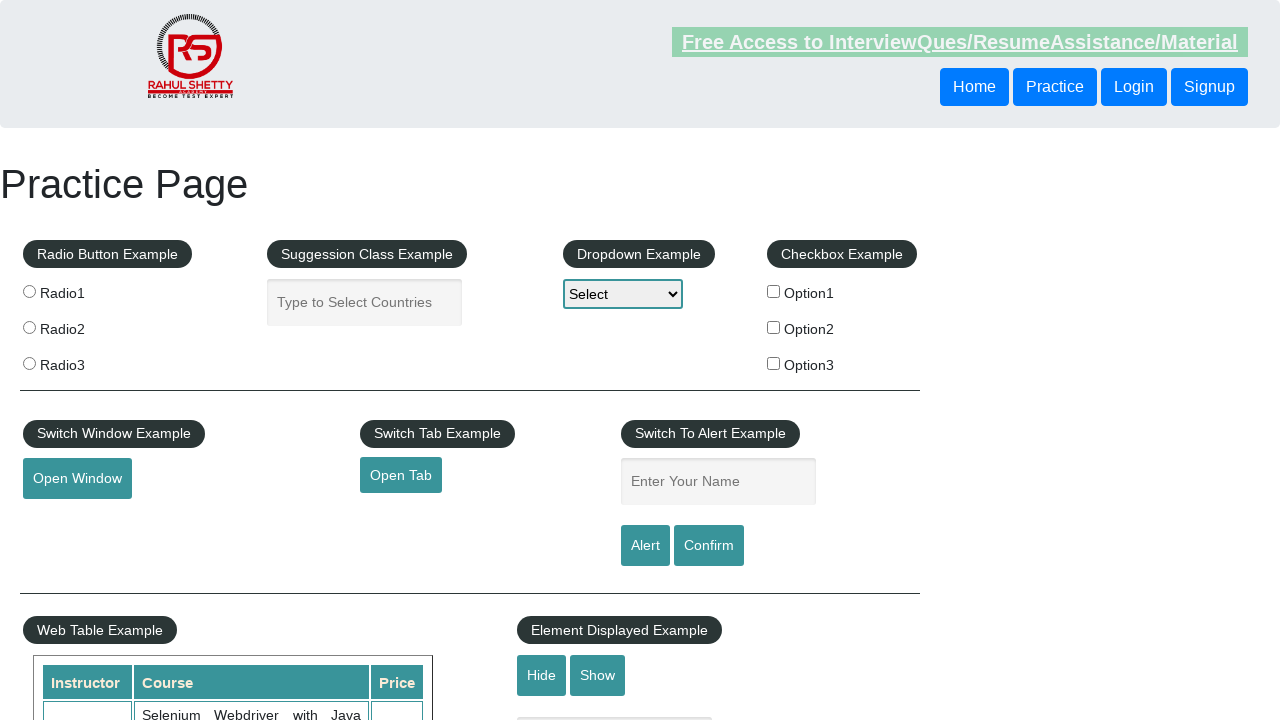